Tests GitHub's advanced search form by filling in search term, repository owner, date filter, and language selection, then submitting the form and waiting for search results to load.

Starting URL: https://github.com/search/advanced

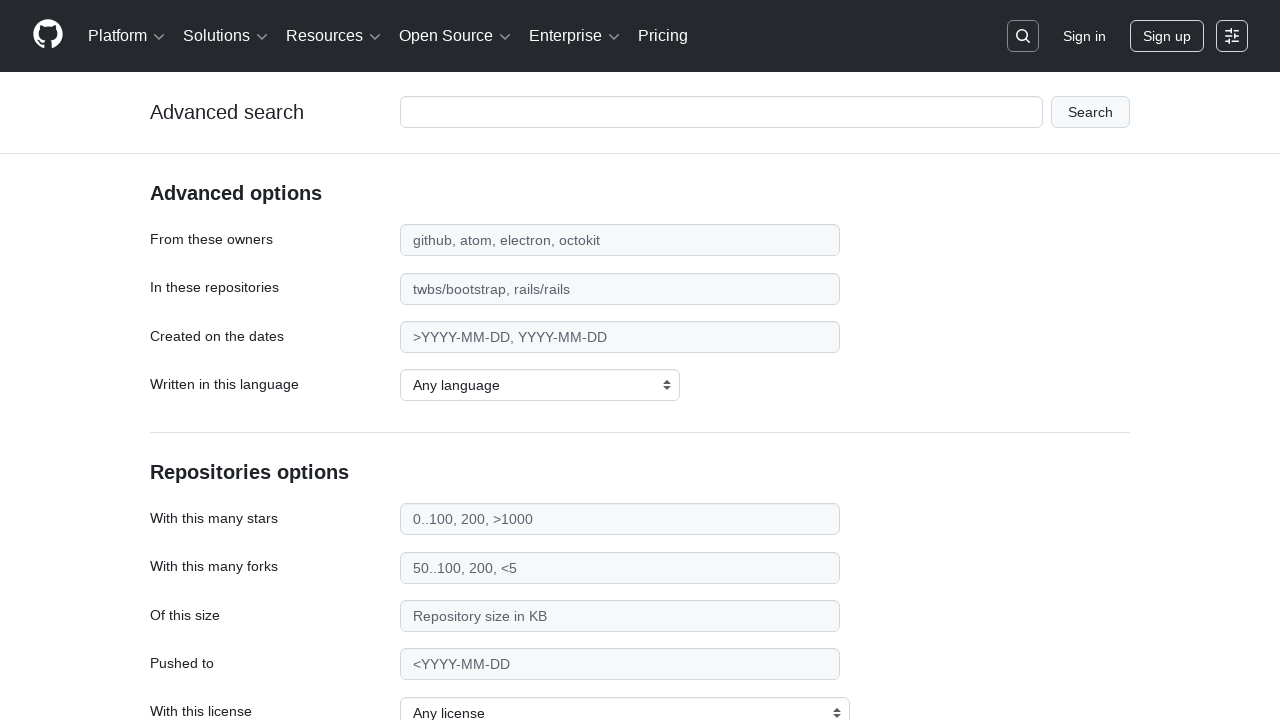

Filled search term input with 'apify-js' on #adv_code_search input.js-advanced-search-input
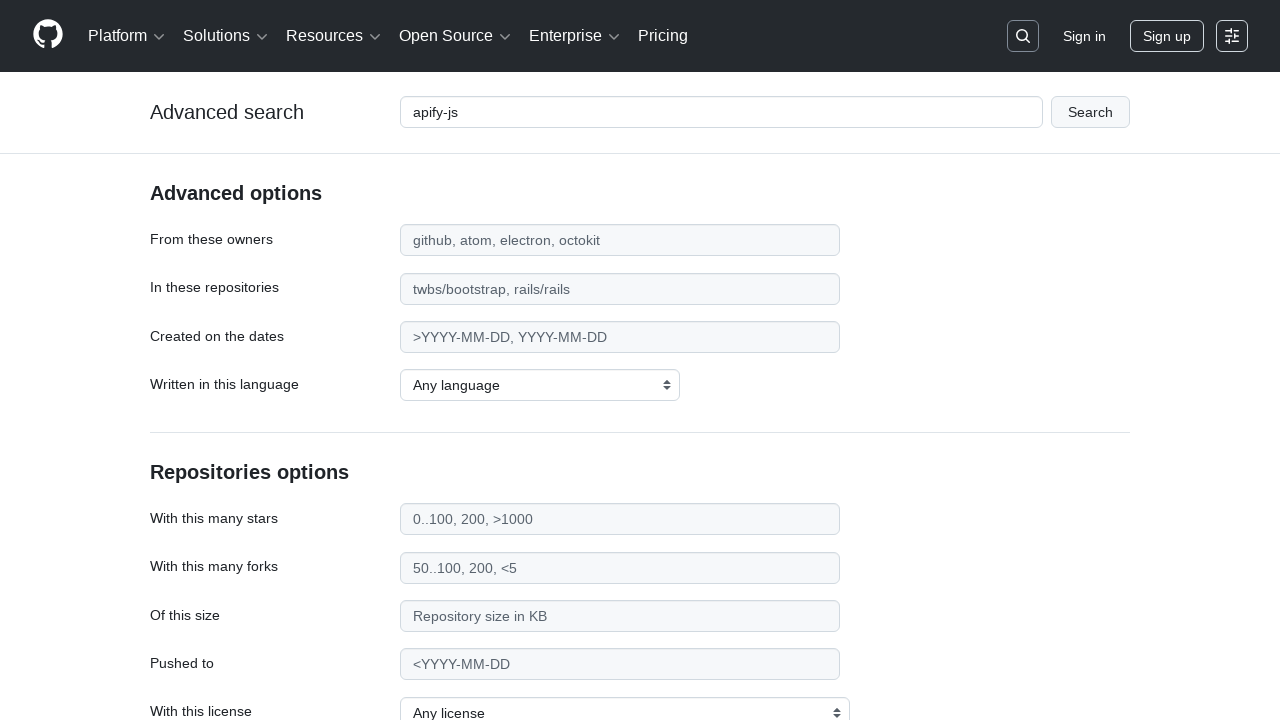

Filled repository owner field with 'apify' on #search_from
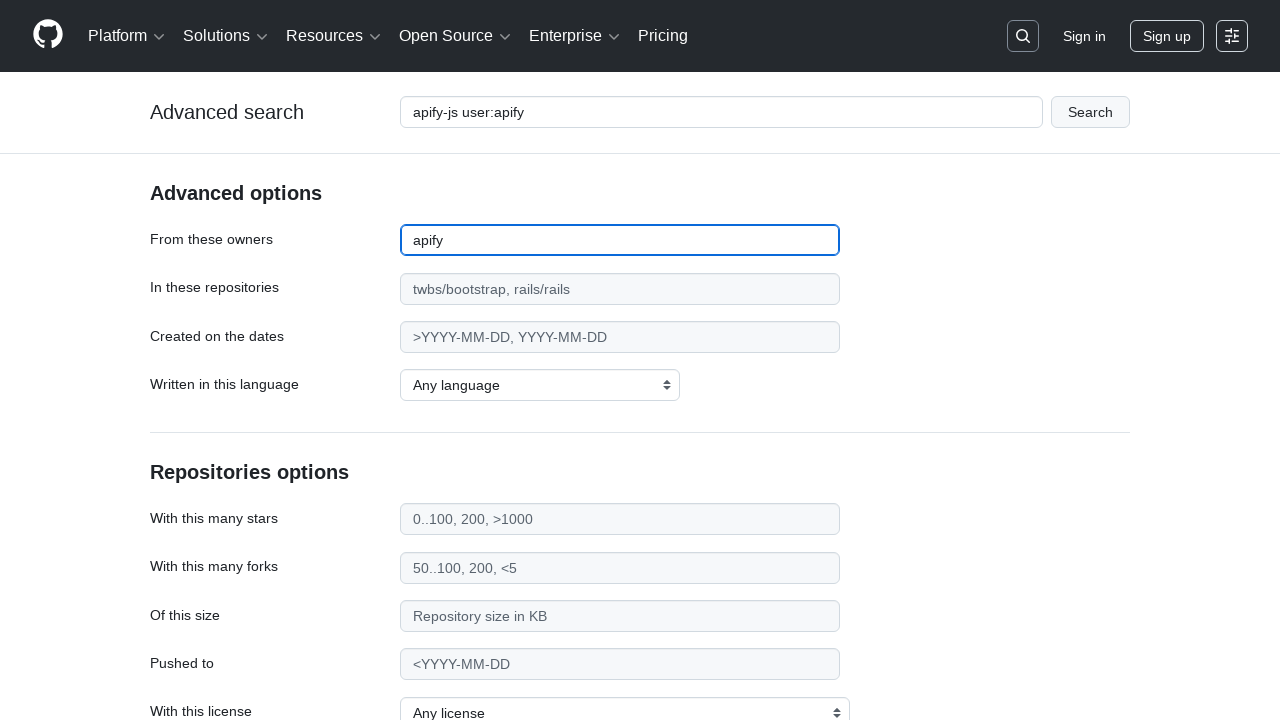

Filled date filter field with '>2015' on #search_date
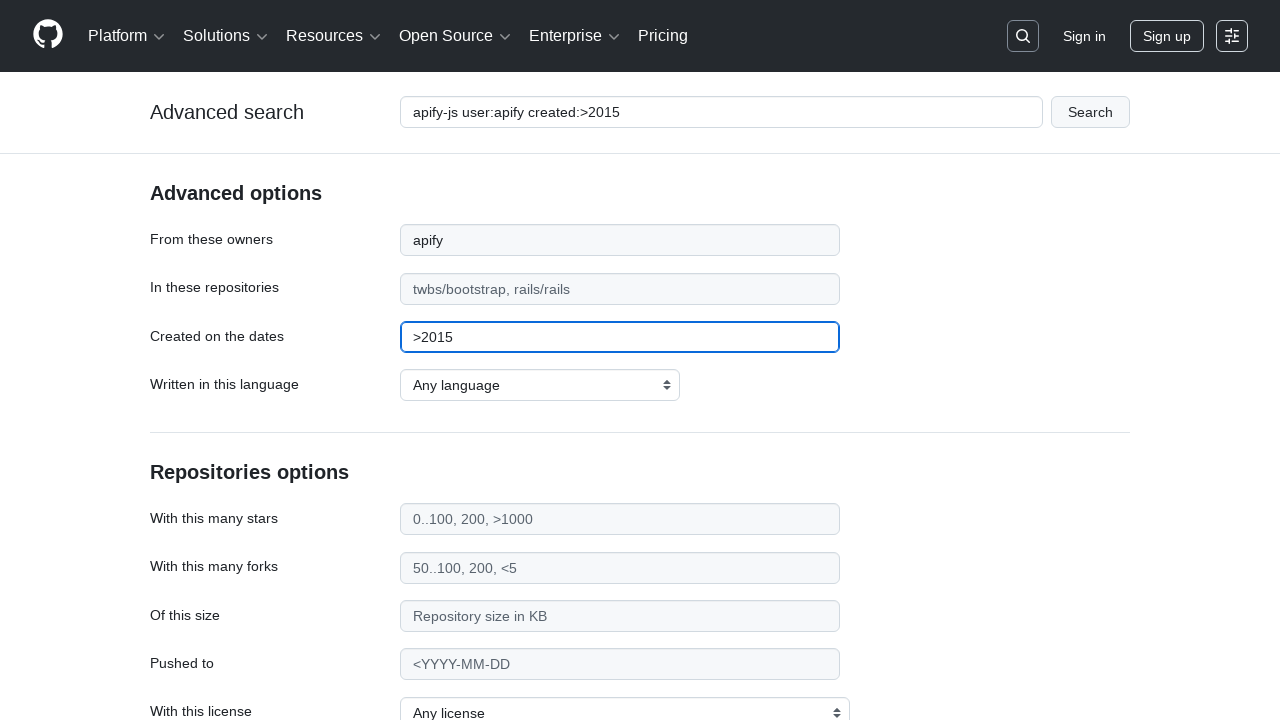

Selected JavaScript as the language filter on select#search_language
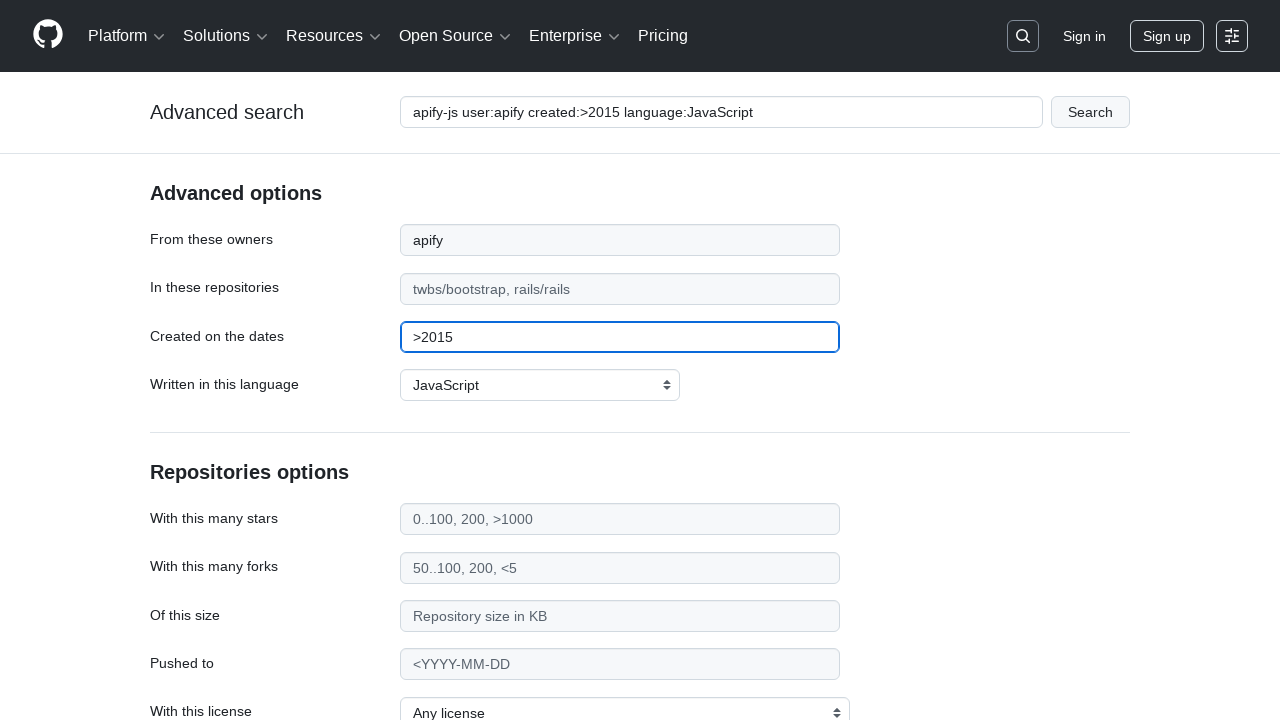

Clicked the advanced search submit button at (1090, 112) on #adv_code_search button[type="submit"]
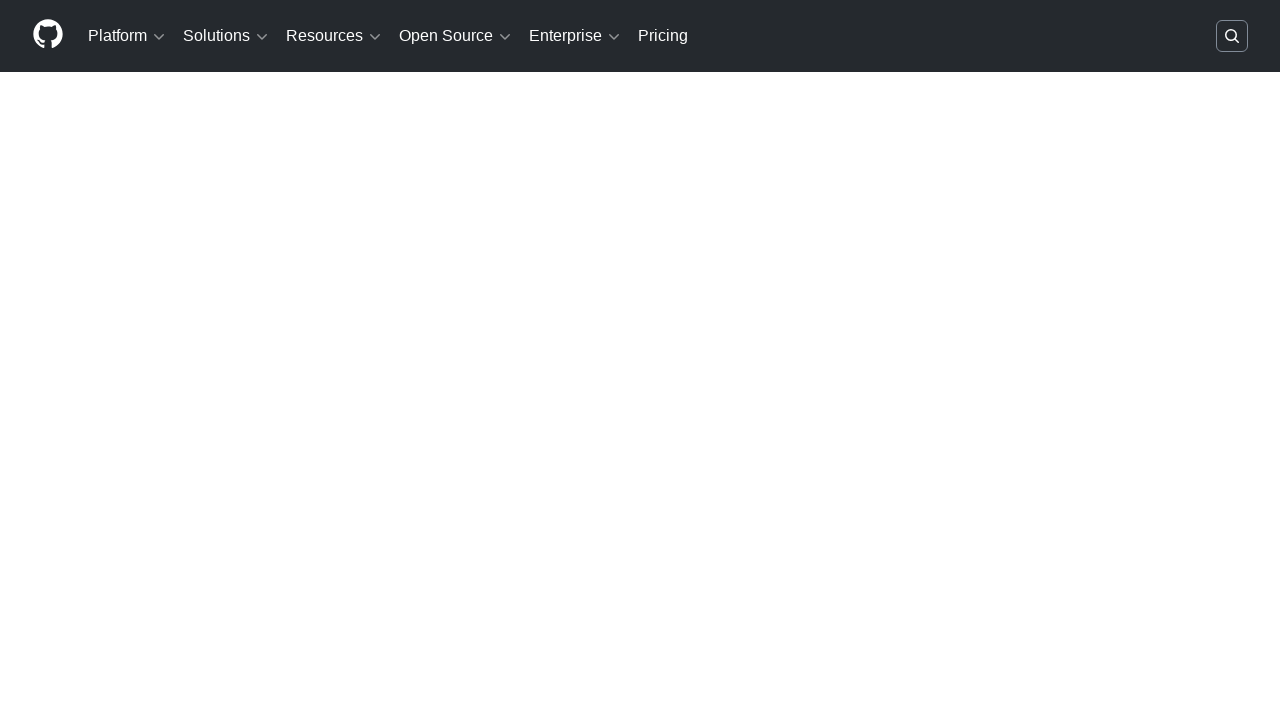

Search results loaded successfully
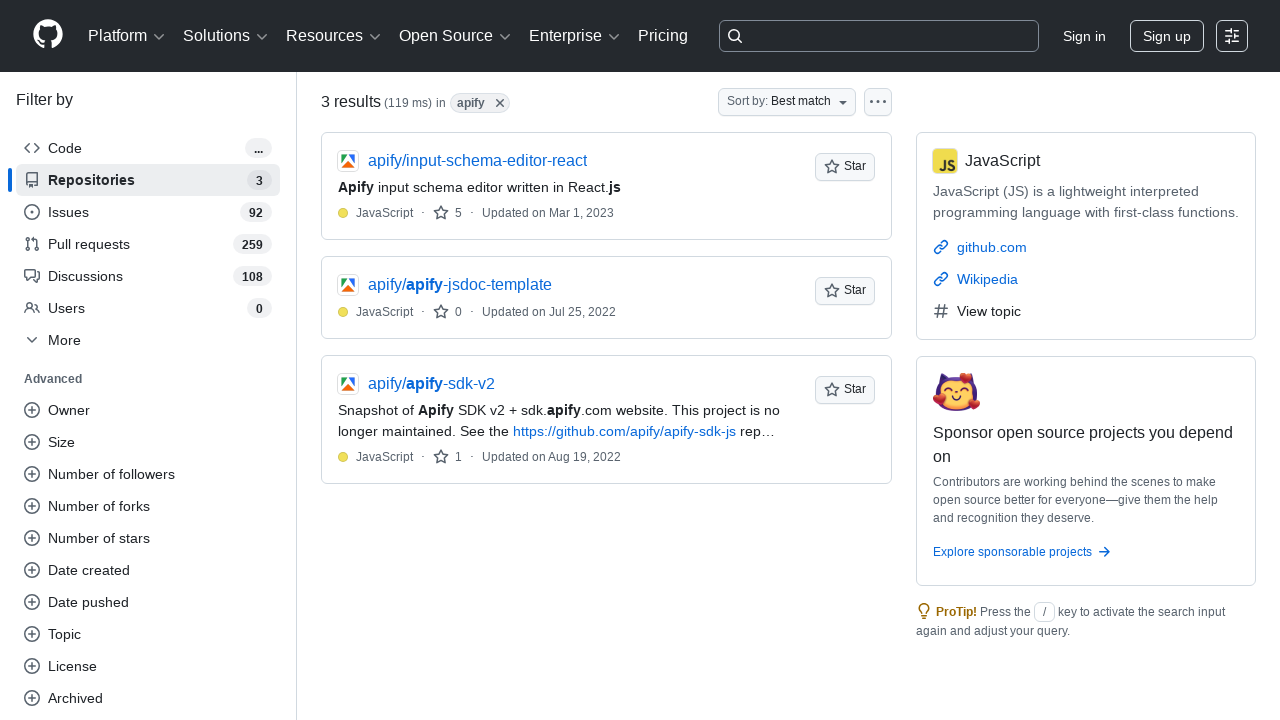

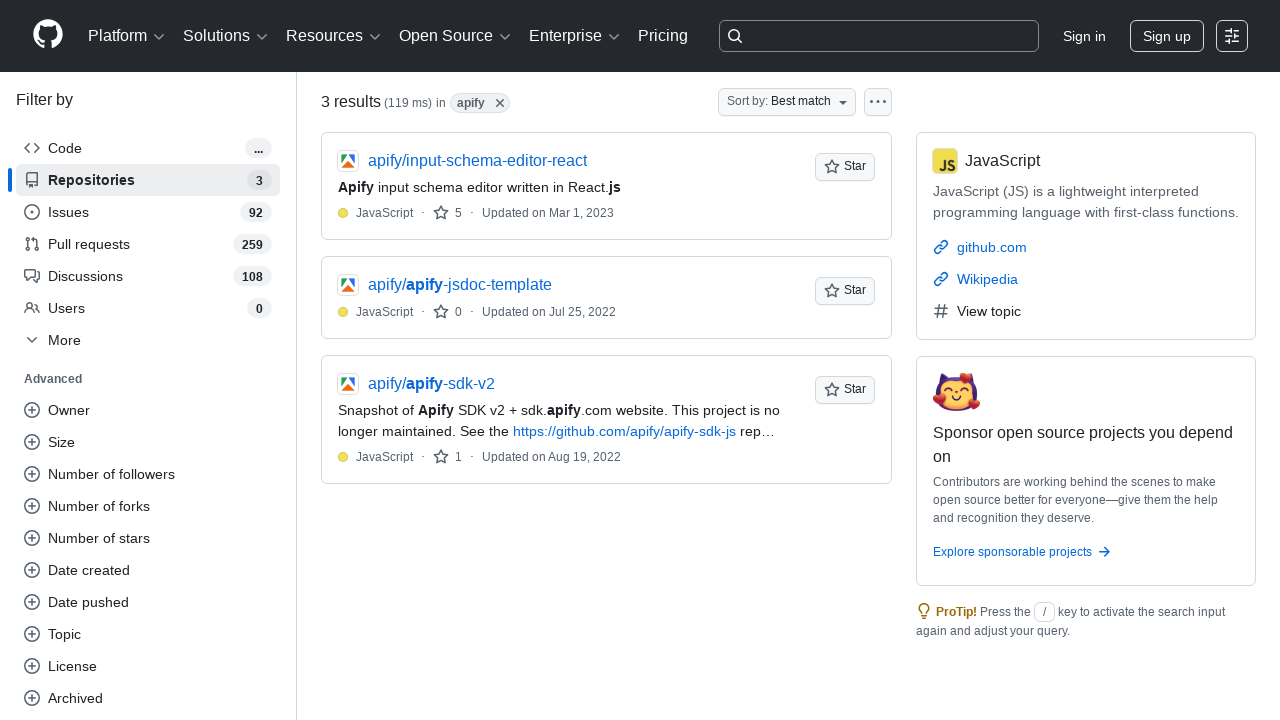